Tests waiting for an element to become visible in the viewport

Starting URL: https://webdriver.io/

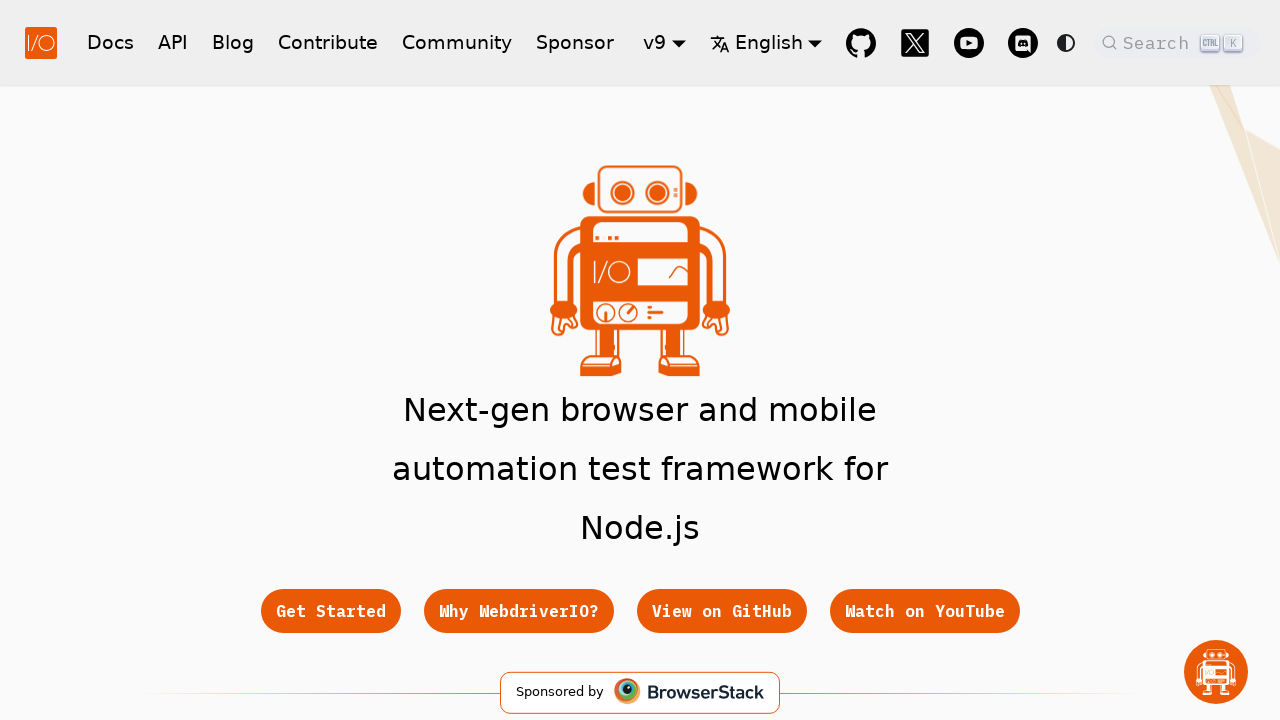

Located footer link element with href='/docs/gettingstarted'
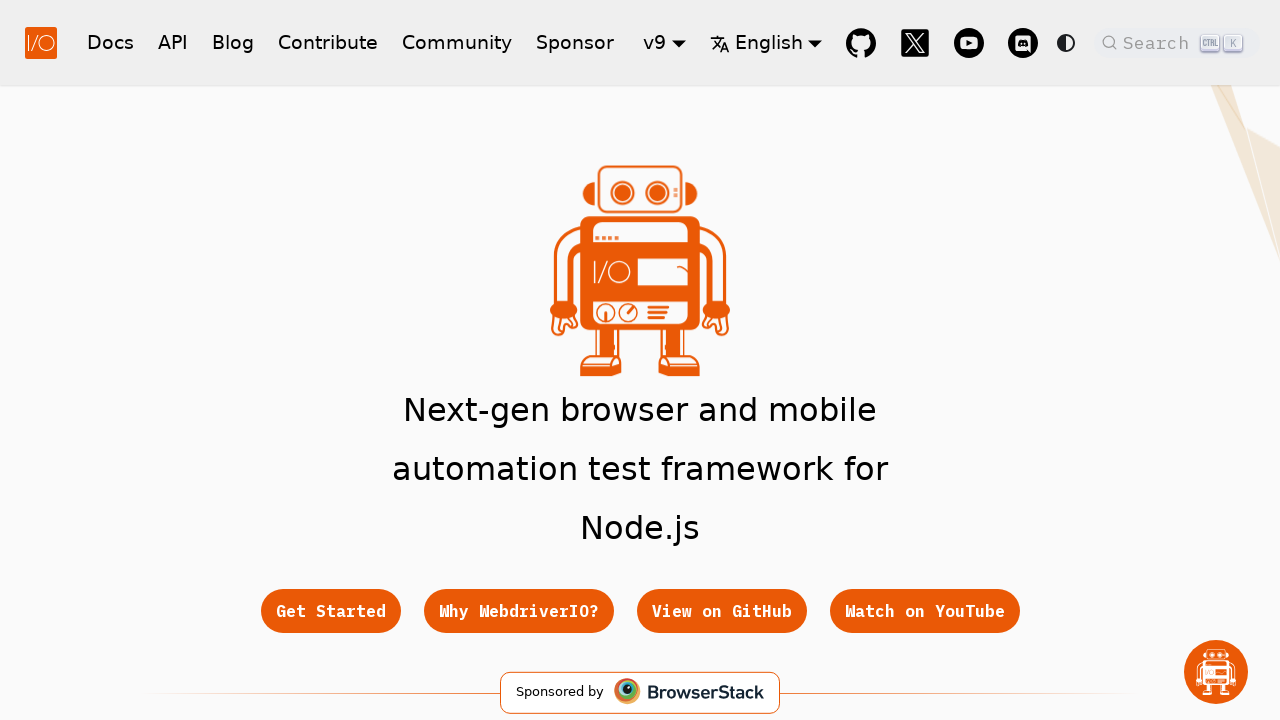

Scrolled footer link into view if needed
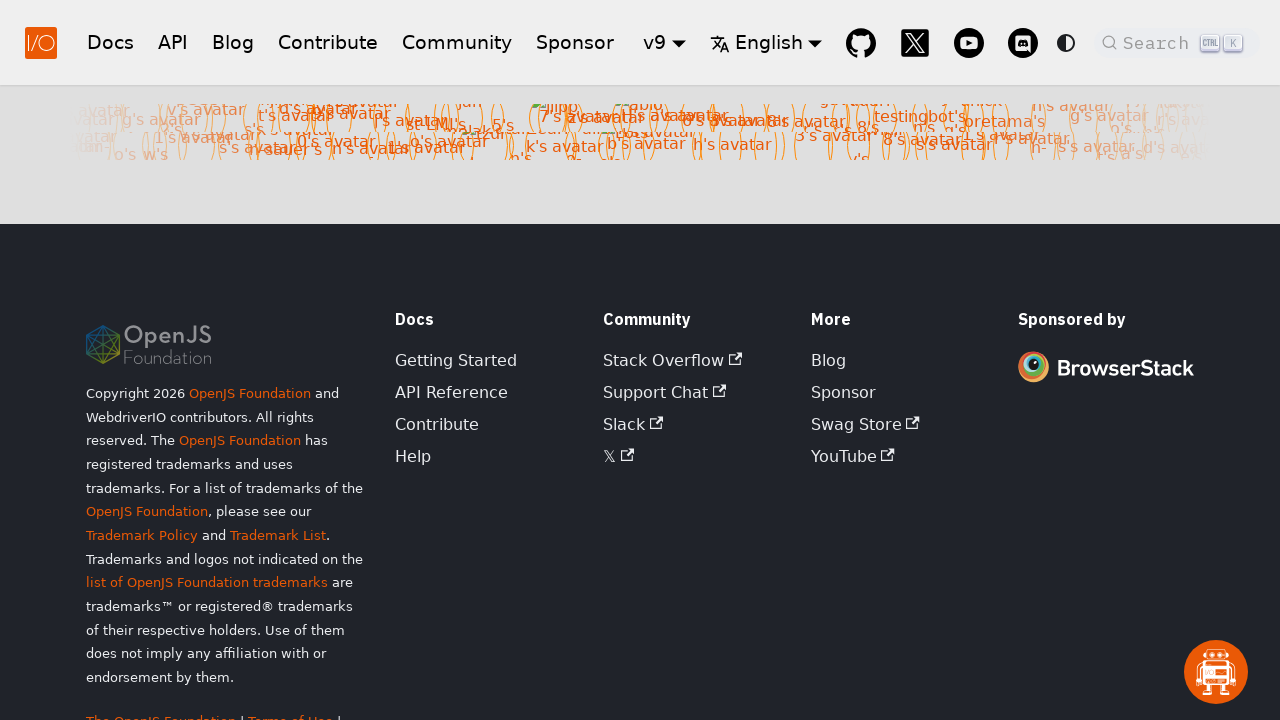

Waited for footer link to become visible in viewport
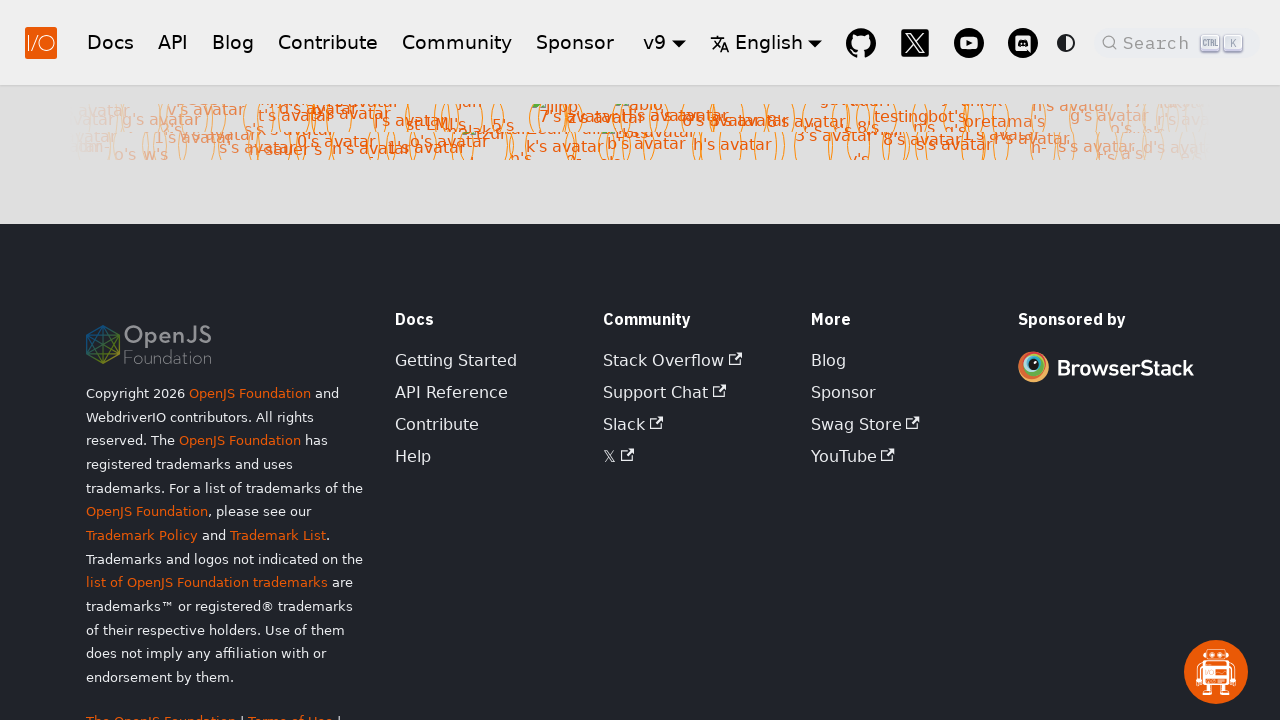

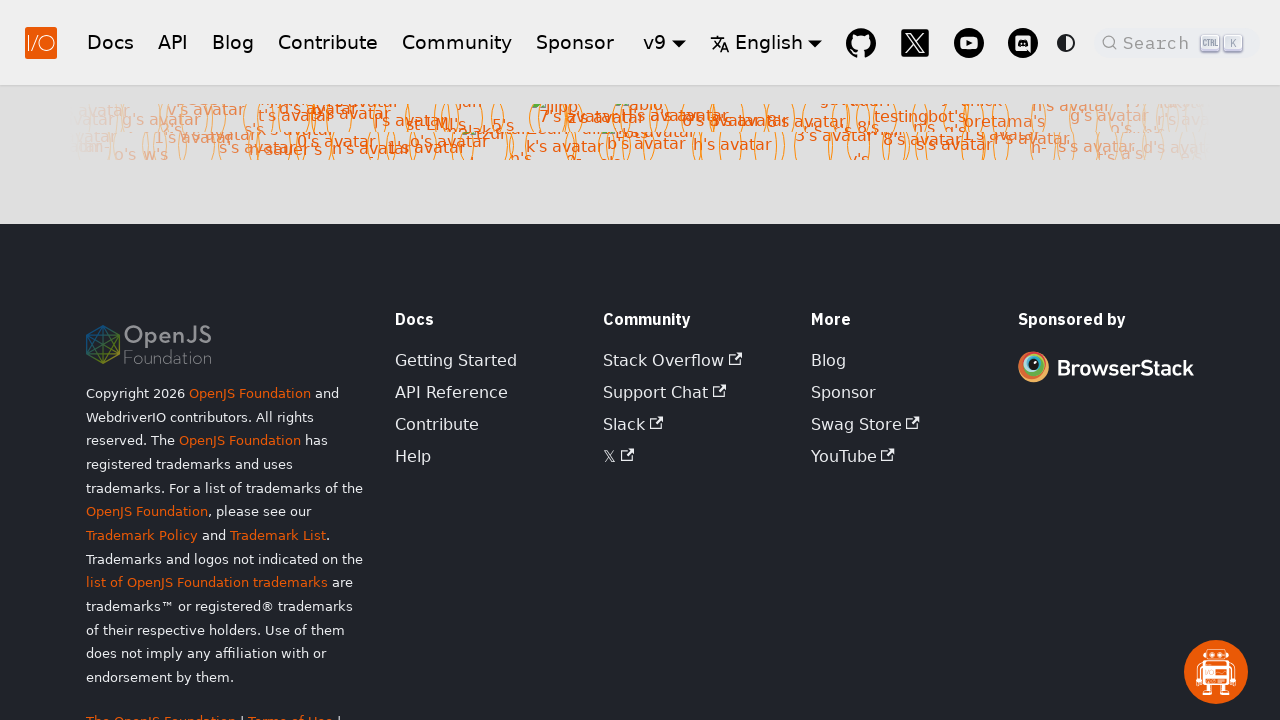